Tests the complete flight booking flow on BlazeDemo by selecting departure and destination cities, choosing a flight based on price, filling in passenger and payment details, and completing the purchase.

Starting URL: https://blazedemo.com/index.php

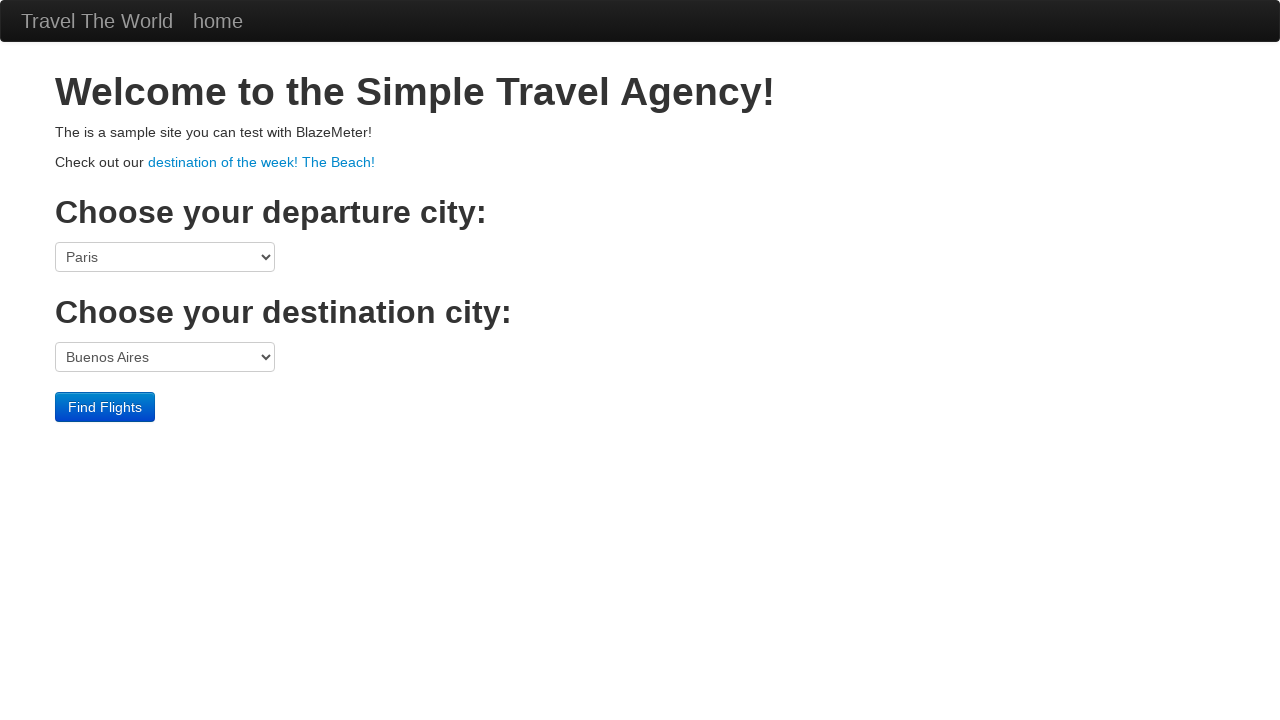

Selected departure city: Mexico City on select[name='fromPort']
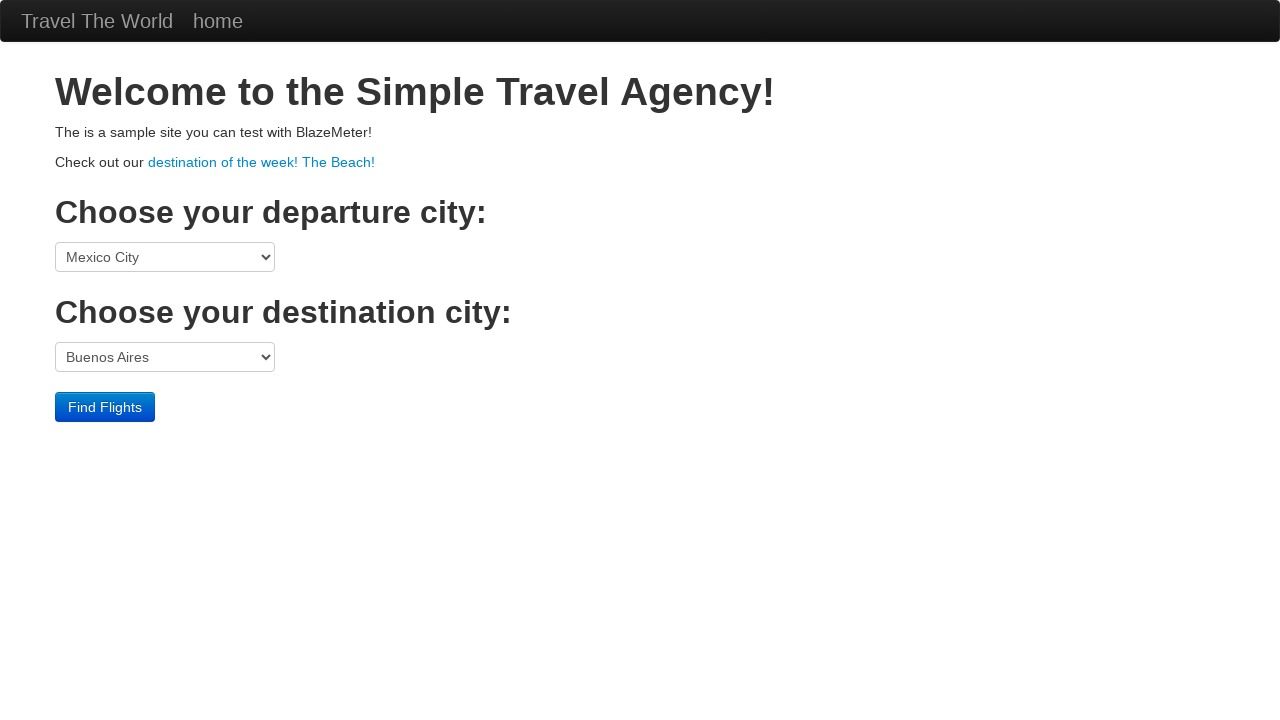

Selected destination city: London on select[name='toPort']
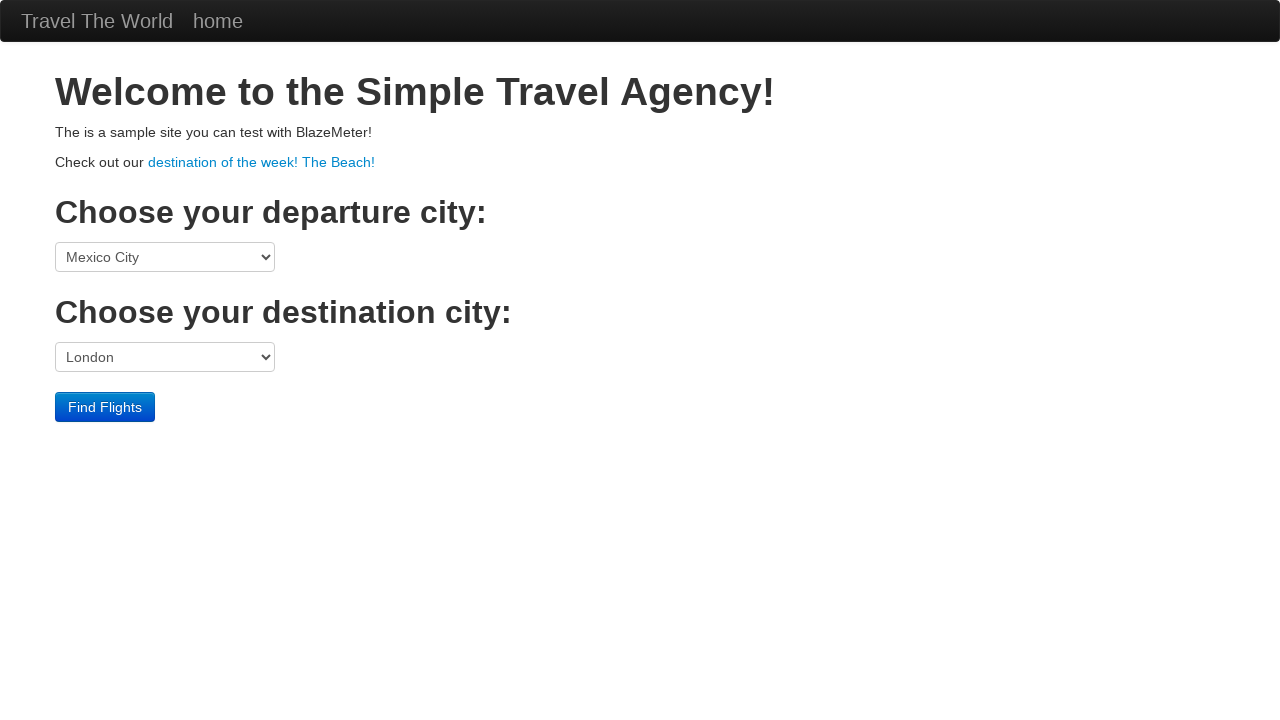

Clicked Find Flights button at (105, 407) on input[type='submit']
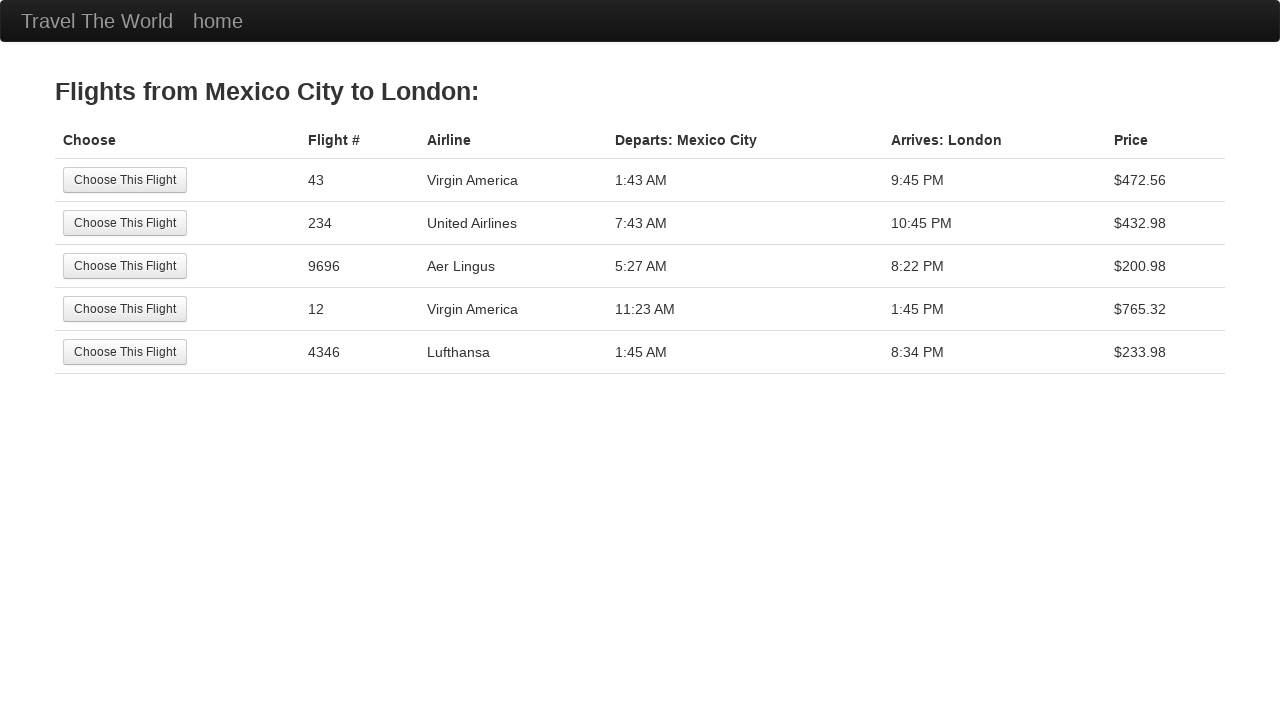

Waited for flights page to load
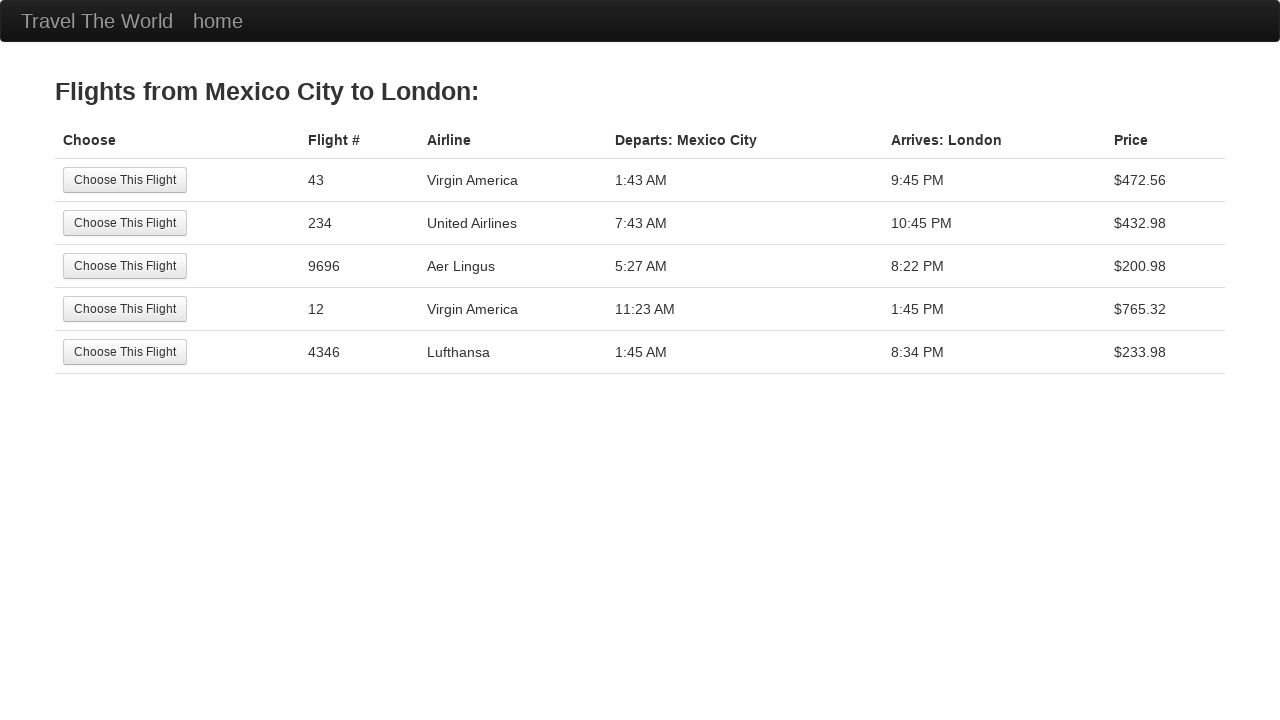

Selected lowest price flight ($200.98) at (125, 266) on (//input[@type='submit'])[3]
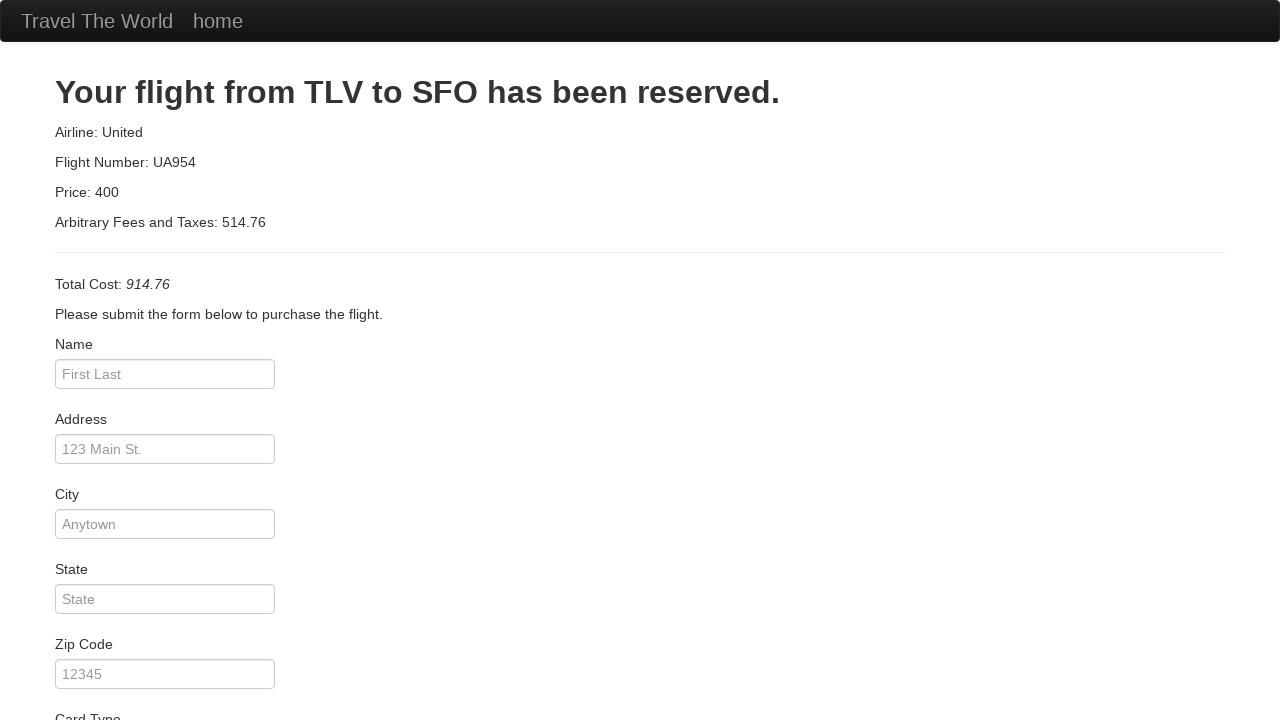

Filled passenger name: Abhijit on #inputName
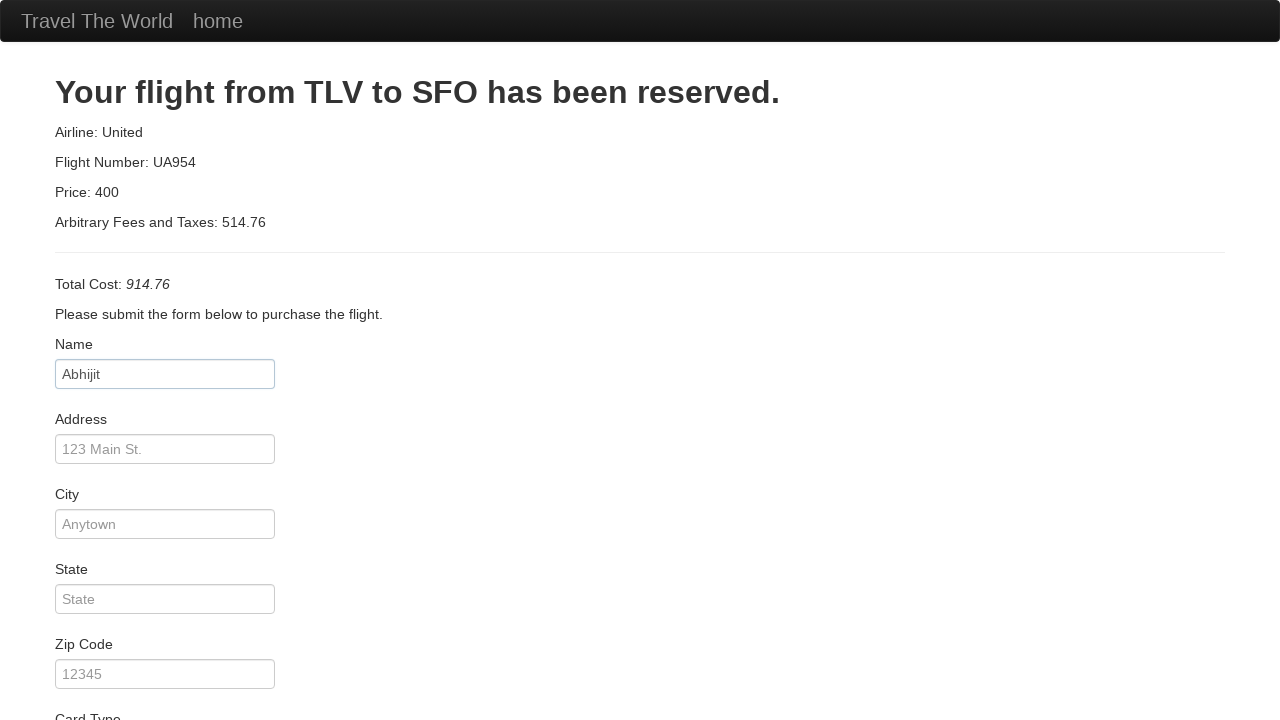

Filled address: Mumbai on #address
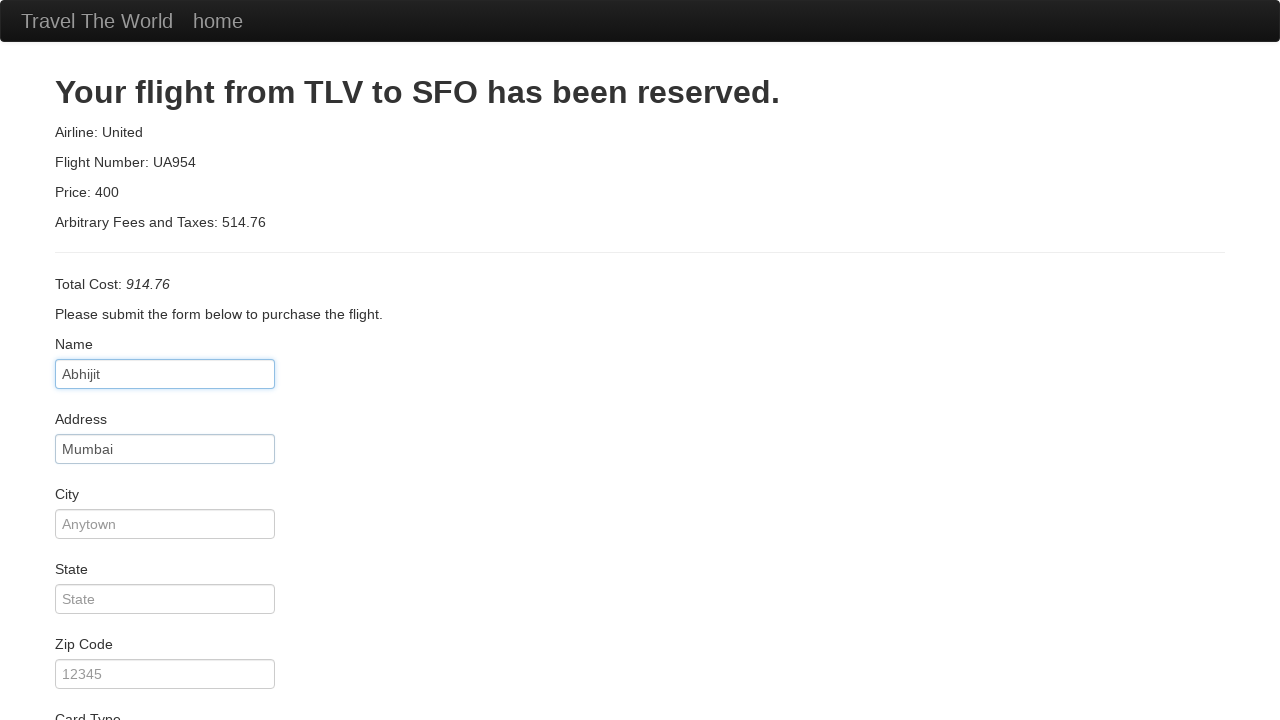

Filled city: Mumbai on #city
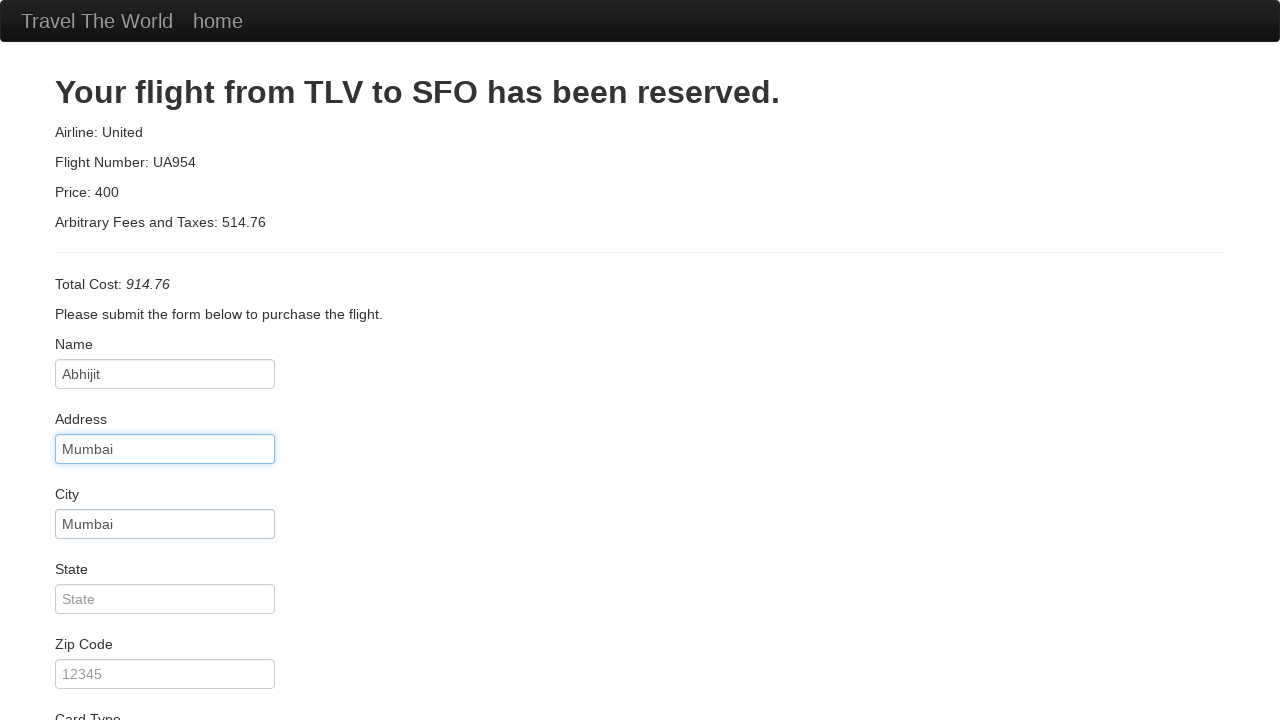

Filled state: Maharashtra on #state
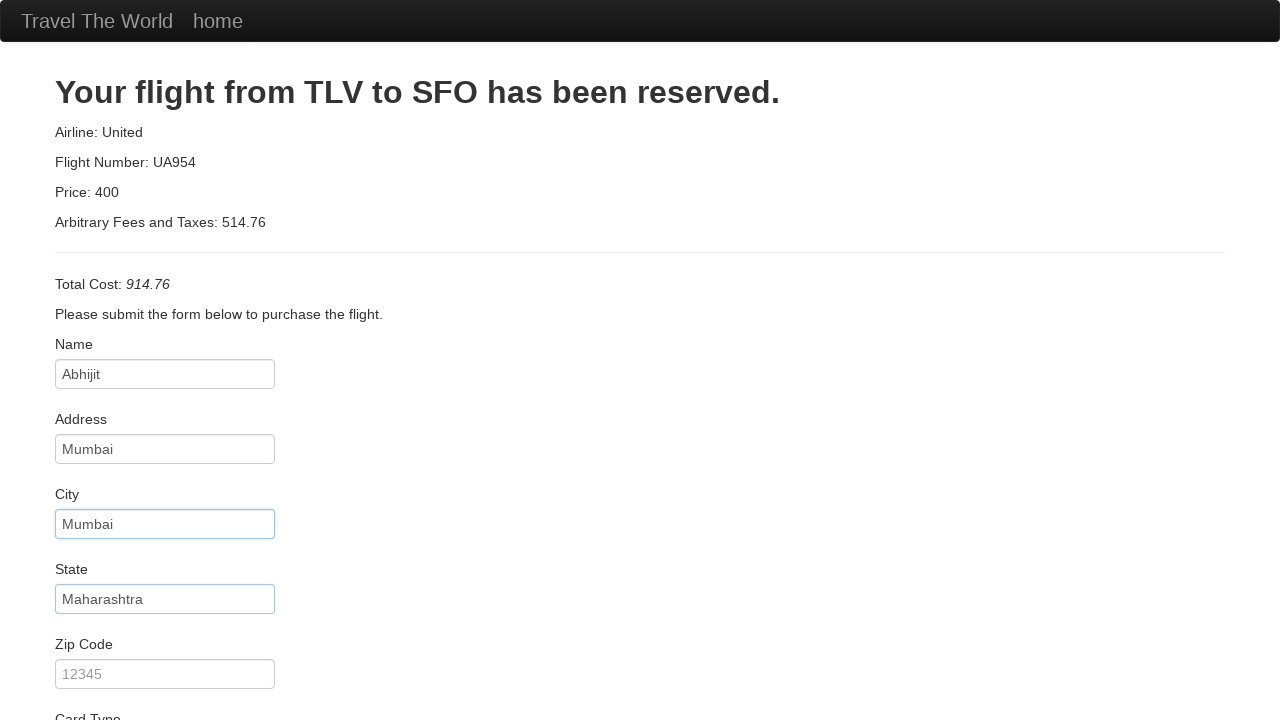

Filled zip code: 12345 on #zipCode
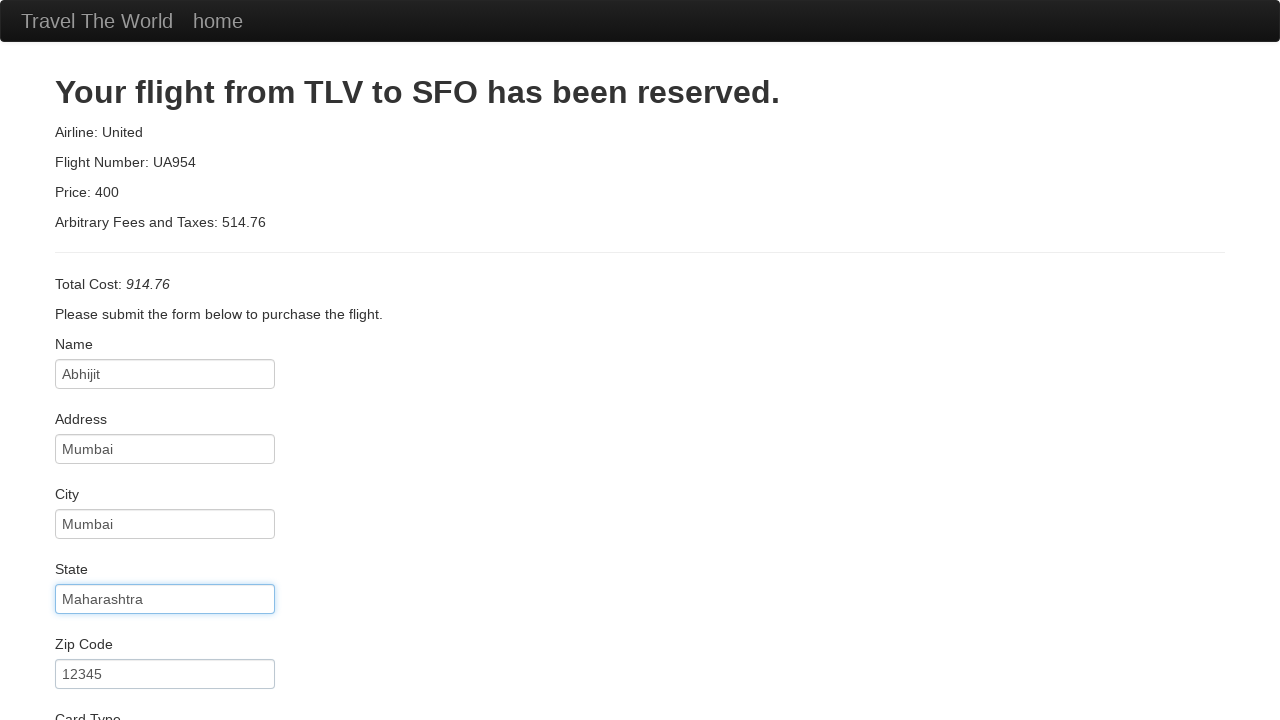

Clicked credit card number field at (165, 380) on #creditCardNumber
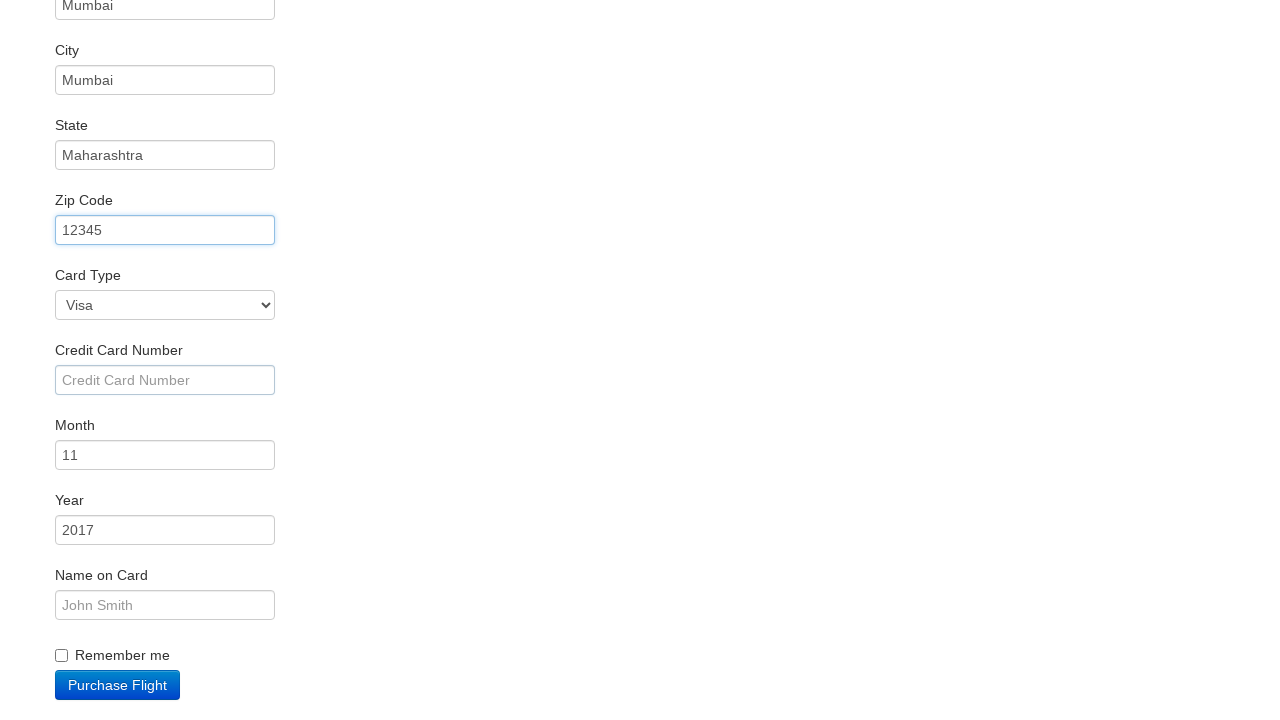

Clicked credit card number field again at (165, 380) on #creditCardNumber
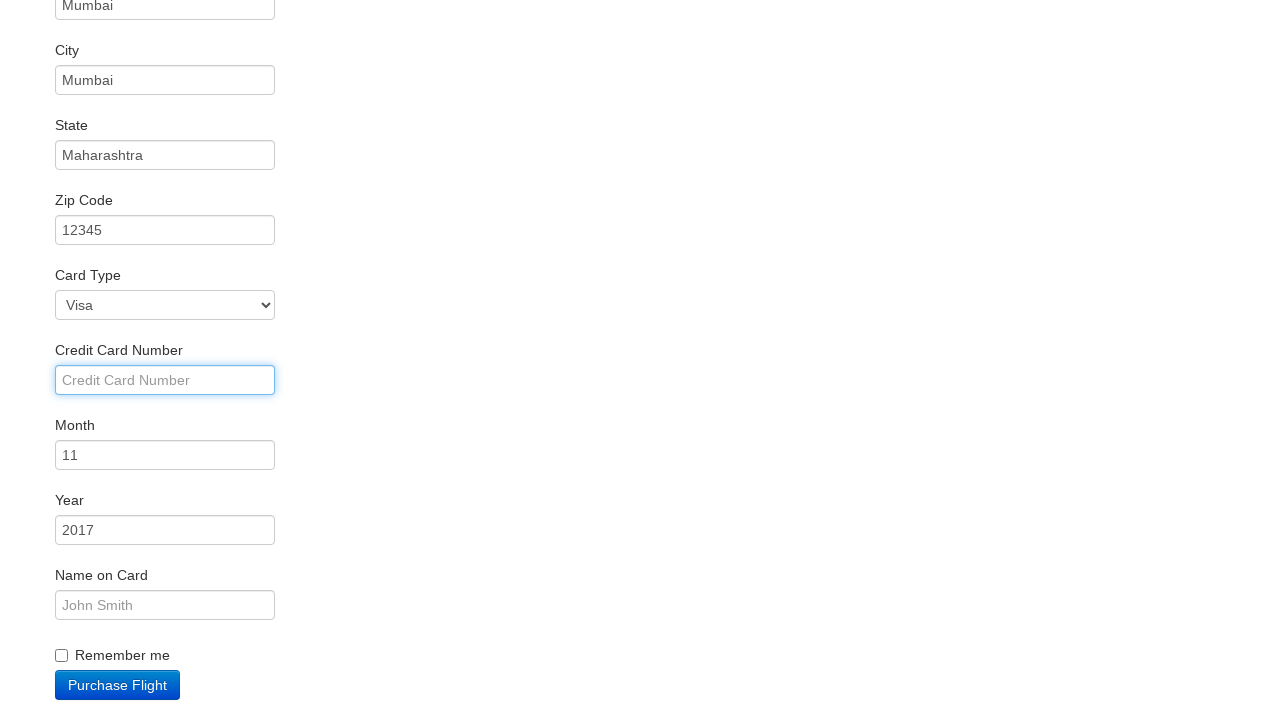

Filled name on card: Abhijit Chillal on #nameOnCard
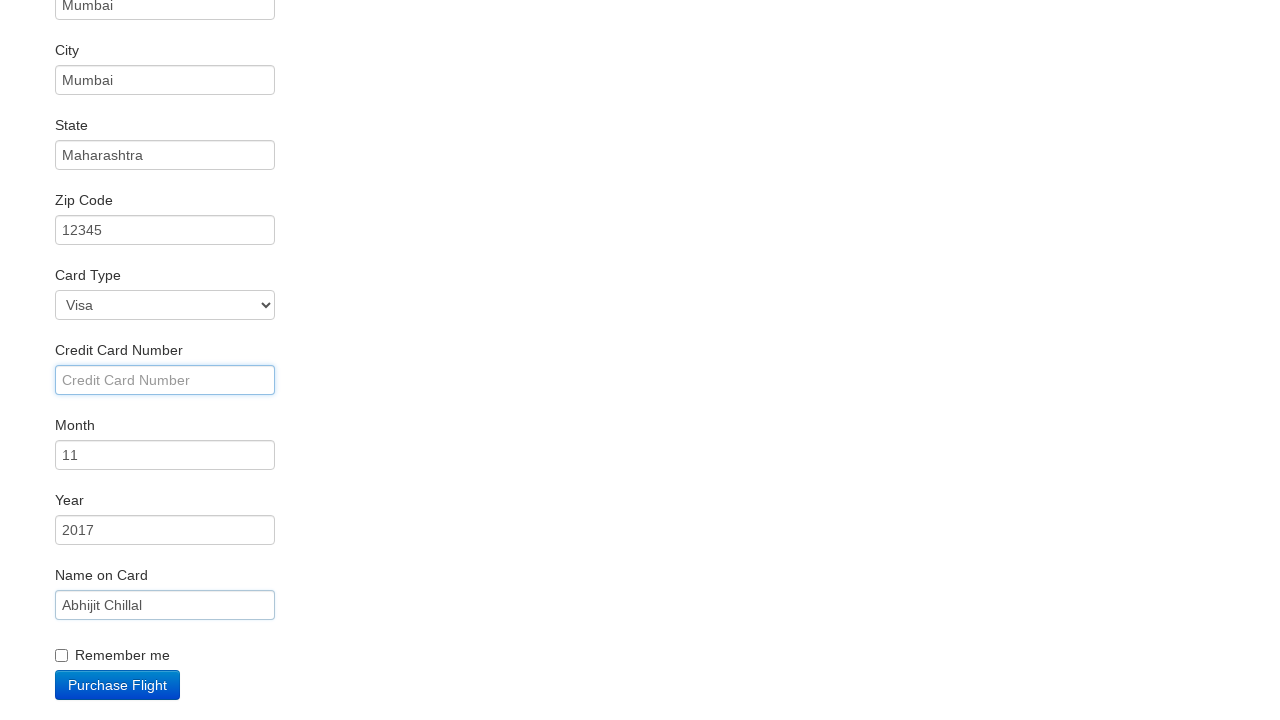

Clicked Purchase Flight button at (118, 685) on input[type='submit']
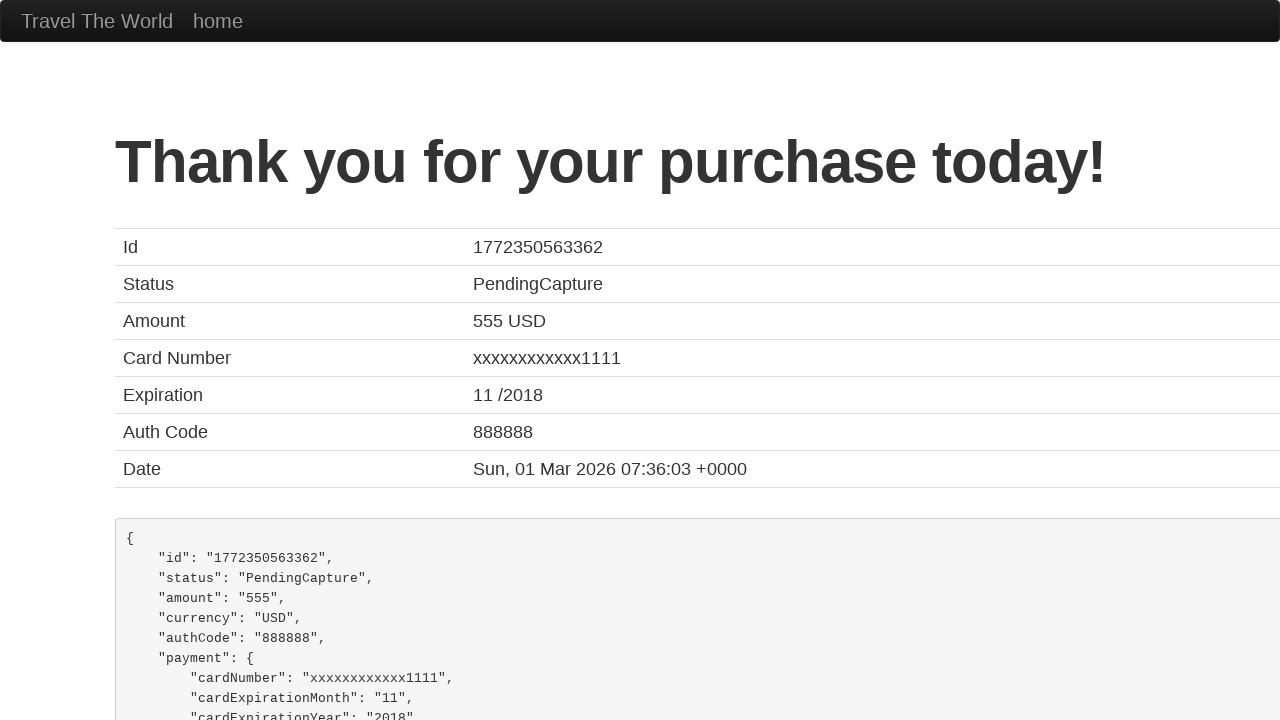

Verified purchase confirmation message displayed
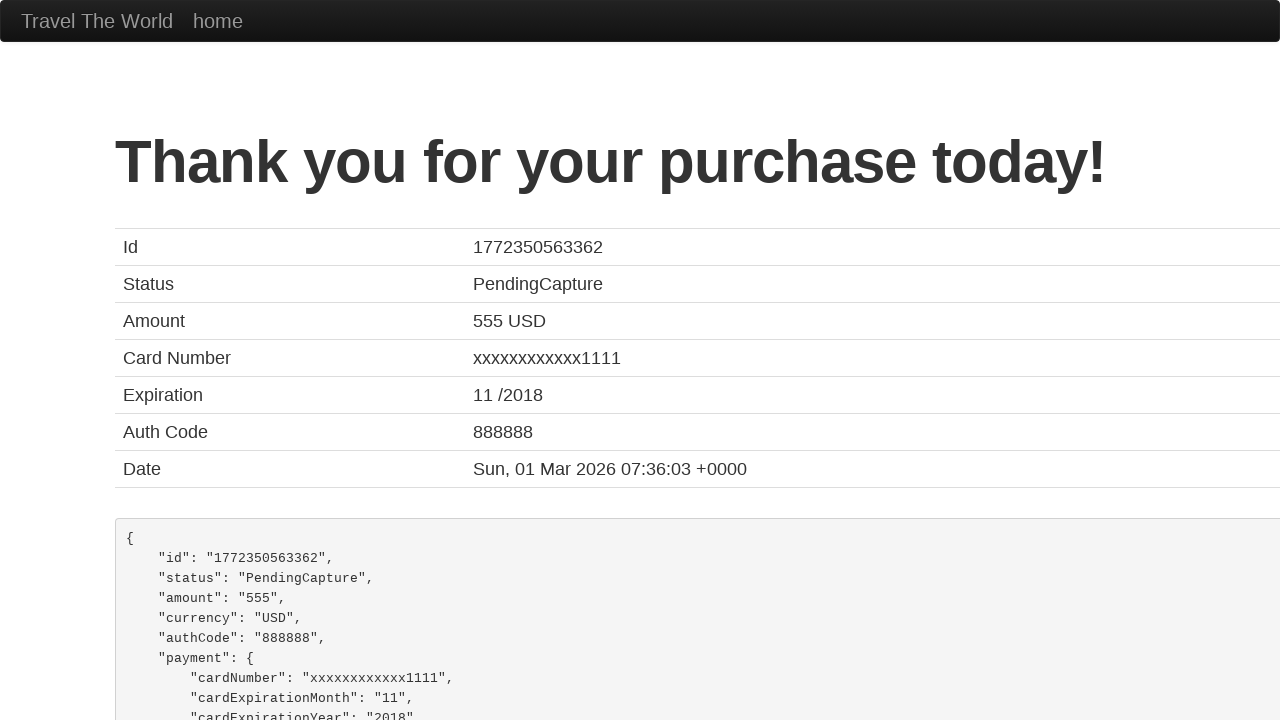

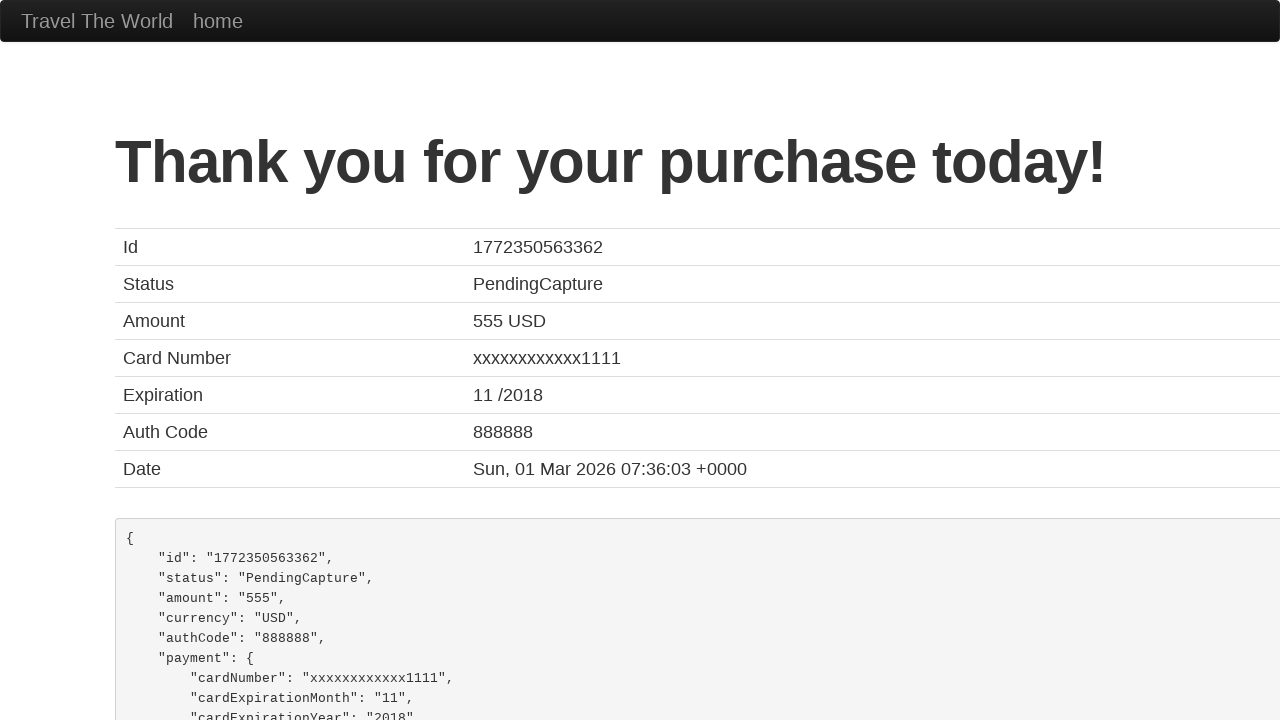